Tests flight booking dropdown functionality by selecting departure and arrival cities from dropdown menus

Starting URL: https://rahulshettyacademy.com/dropdownsPractise/

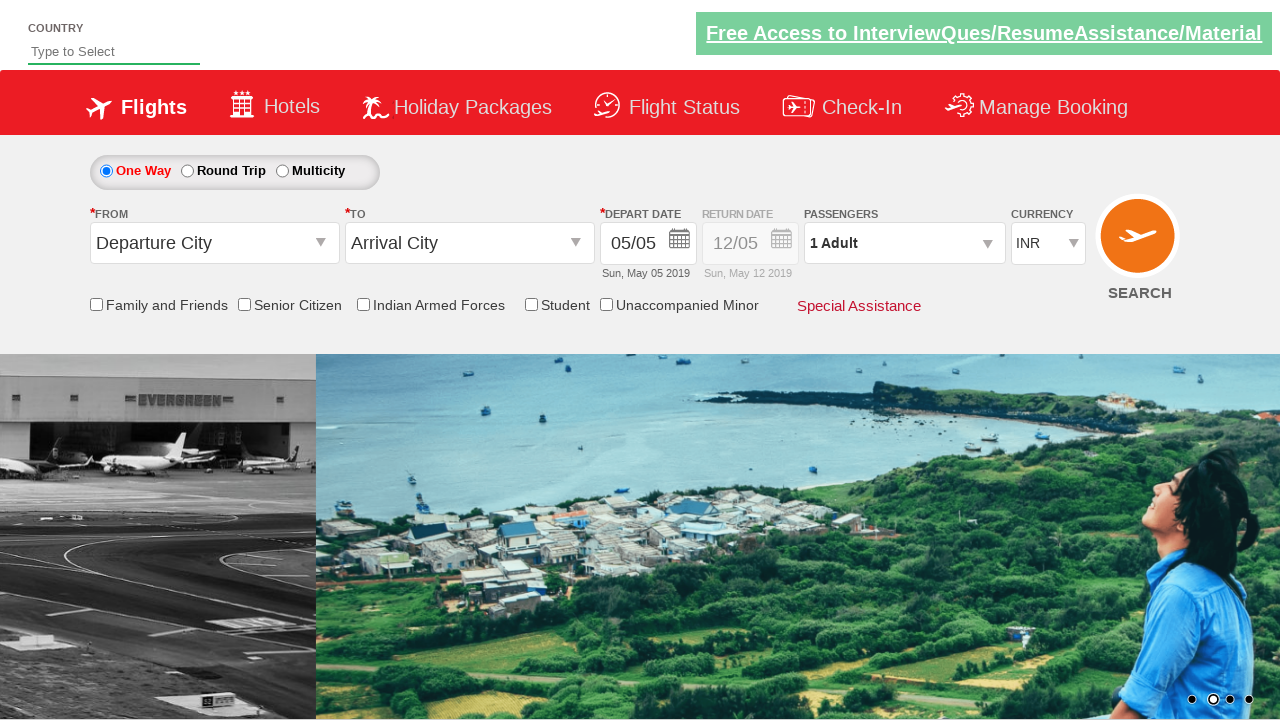

Clicked on departure city dropdown at (214, 243) on #ctl00_mainContent_ddl_originStation1_CTXT
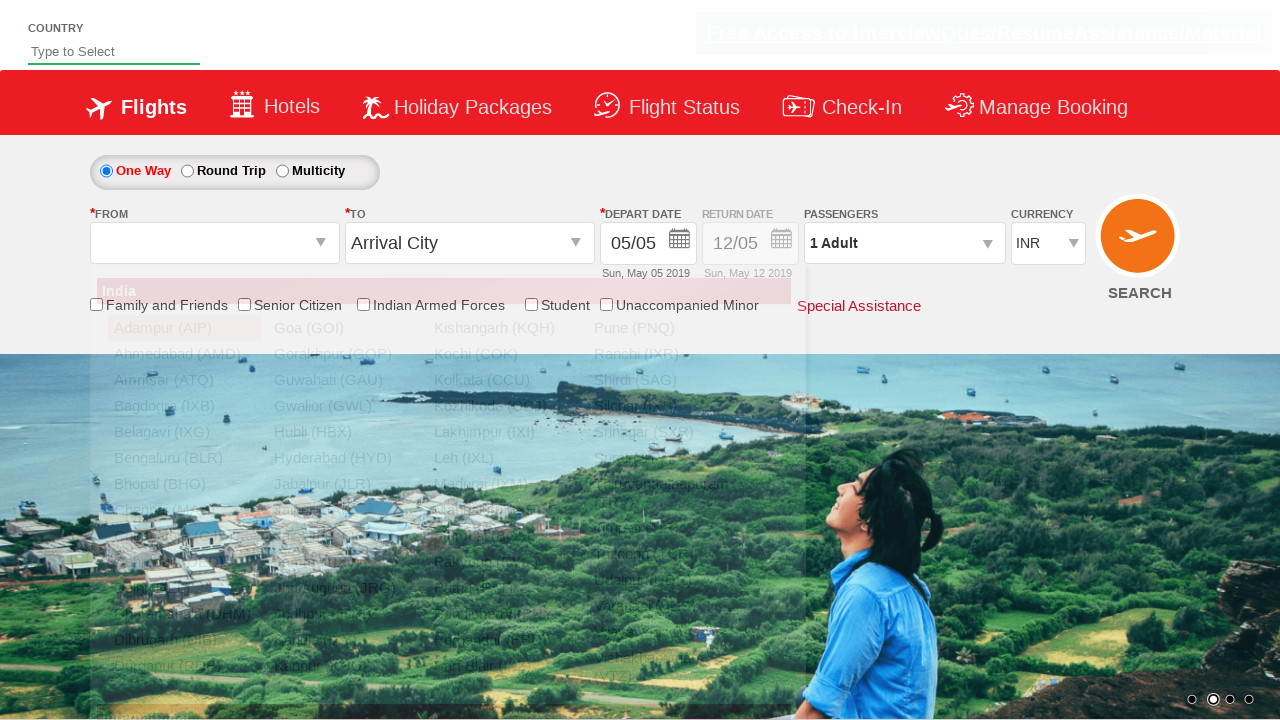

Selected Bengaluru (BLR) as departure city at (184, 458) on xpath=//a[@value='BLR']
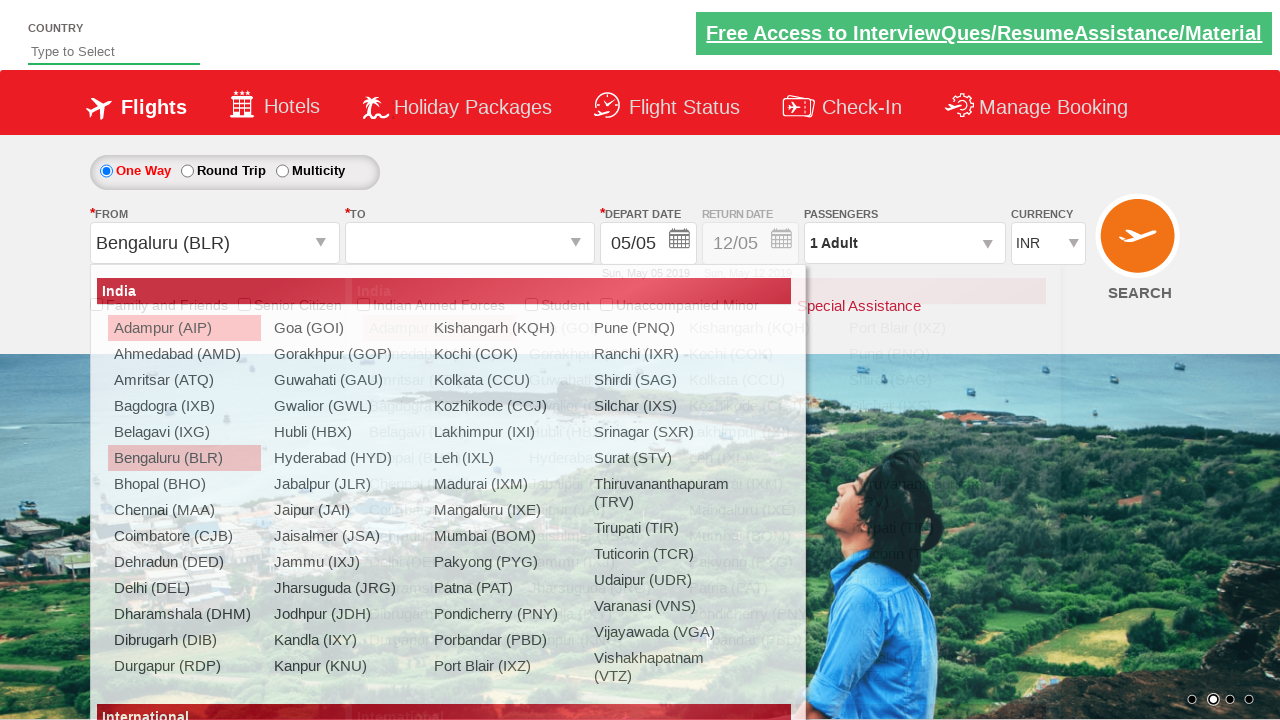

Selected Kishangarh (KQH) as arrival city from dropdown at (759, 328) on (//a[@value='KQH'])[2]
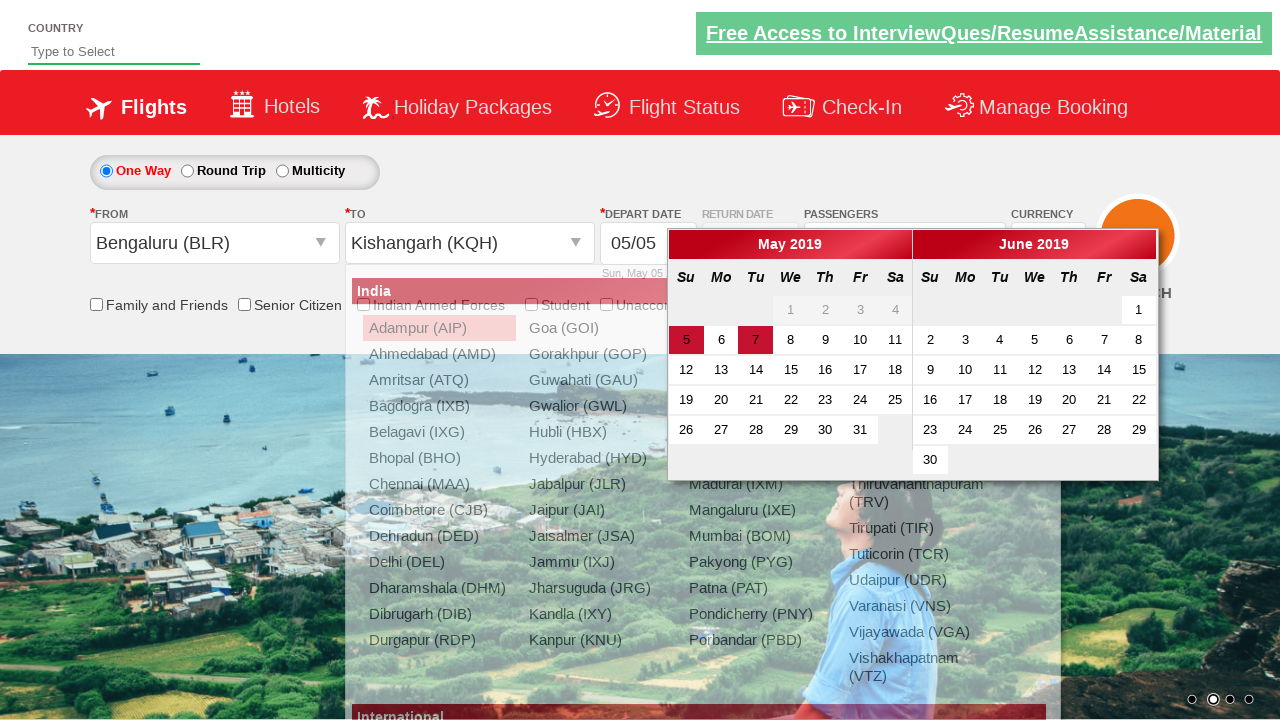

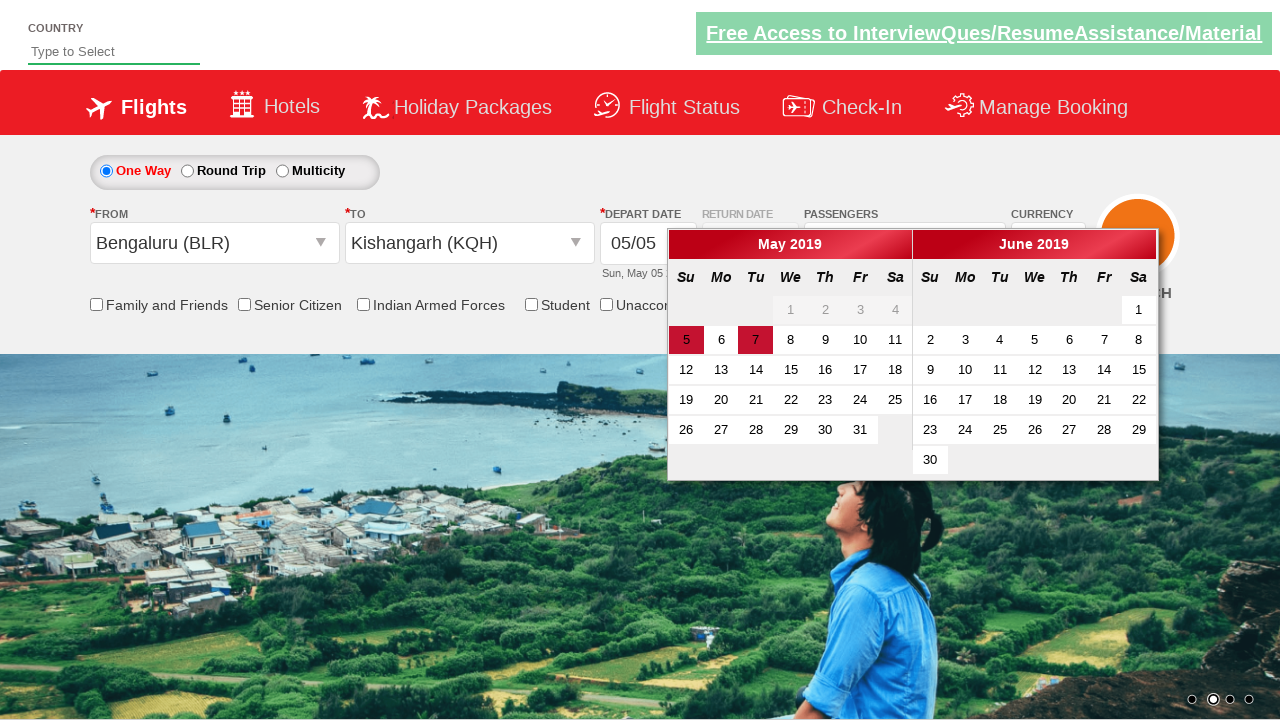